Tests entering filter values in header textboxes for different columns like Country, Females, Males, and Total

Starting URL: https://www.jqueryscript.net/demo/CRUD-Data-Grid-Plugin-jQuery-Quickgrid/

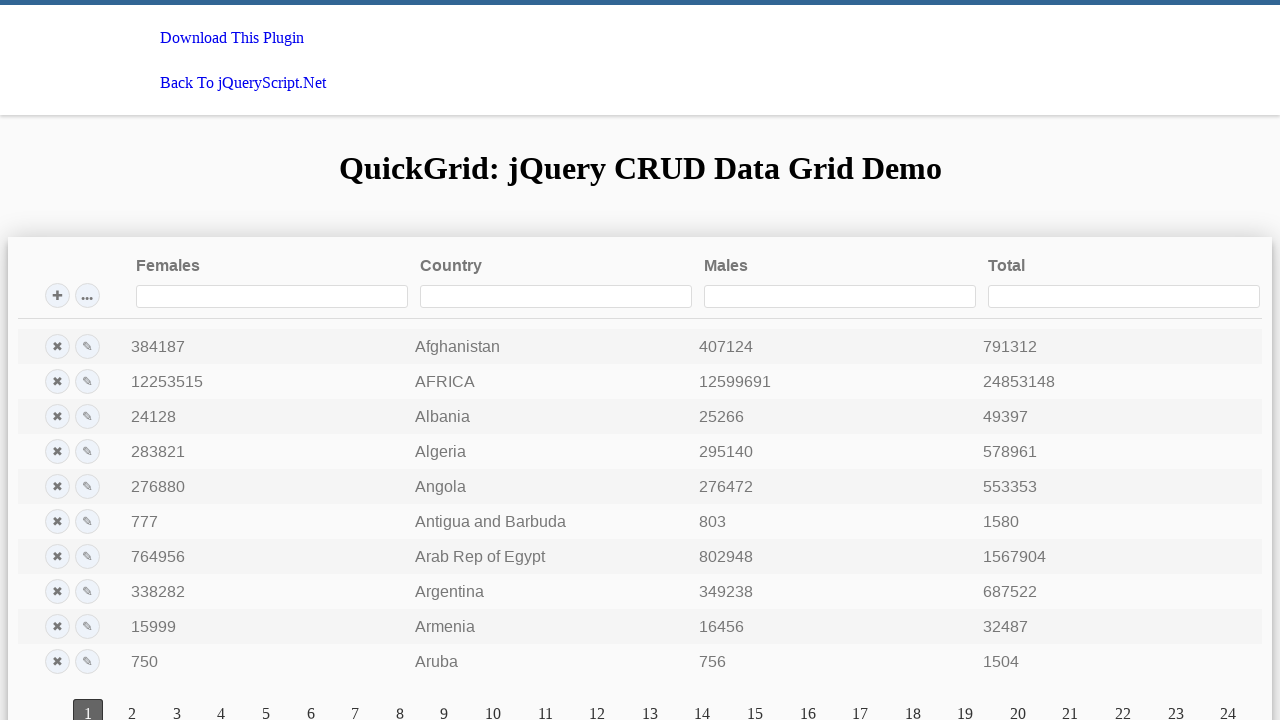

Reloaded page to clear cached data
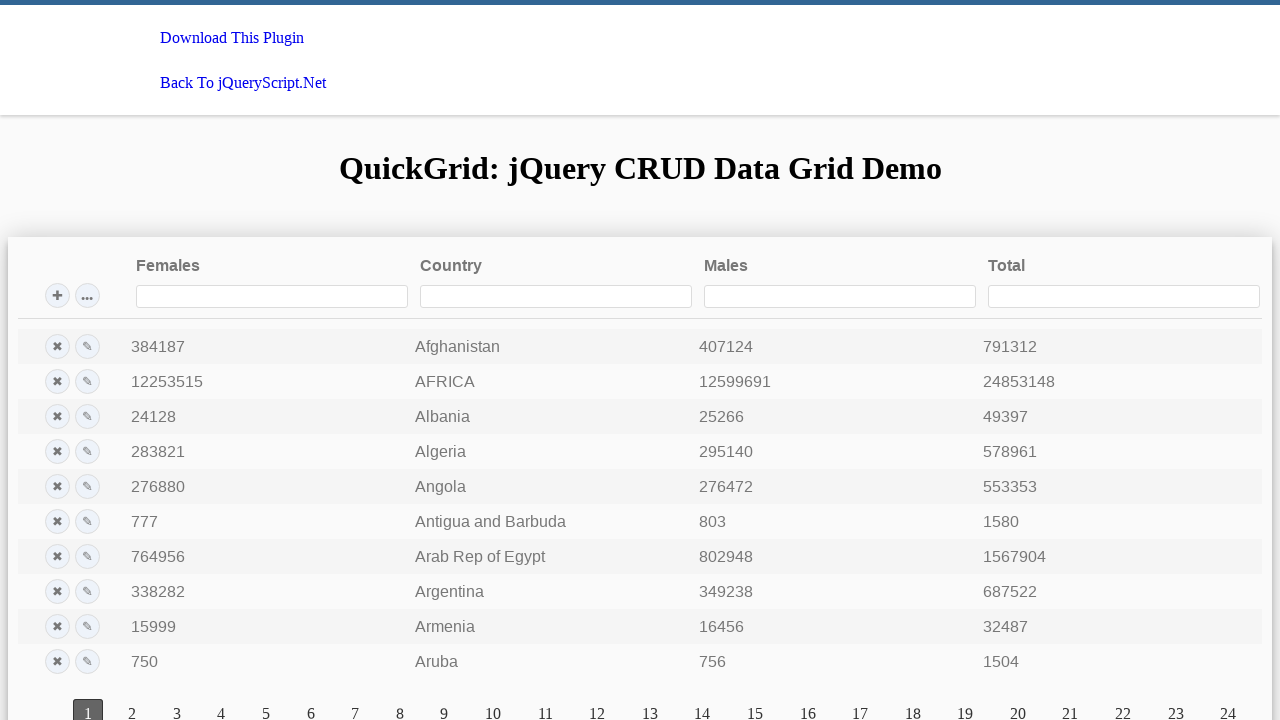

Filled Country header textbox with 'Argentina' on //div[@class='qgrd-header-text' and text()='Country']/parent::div/following-sibl
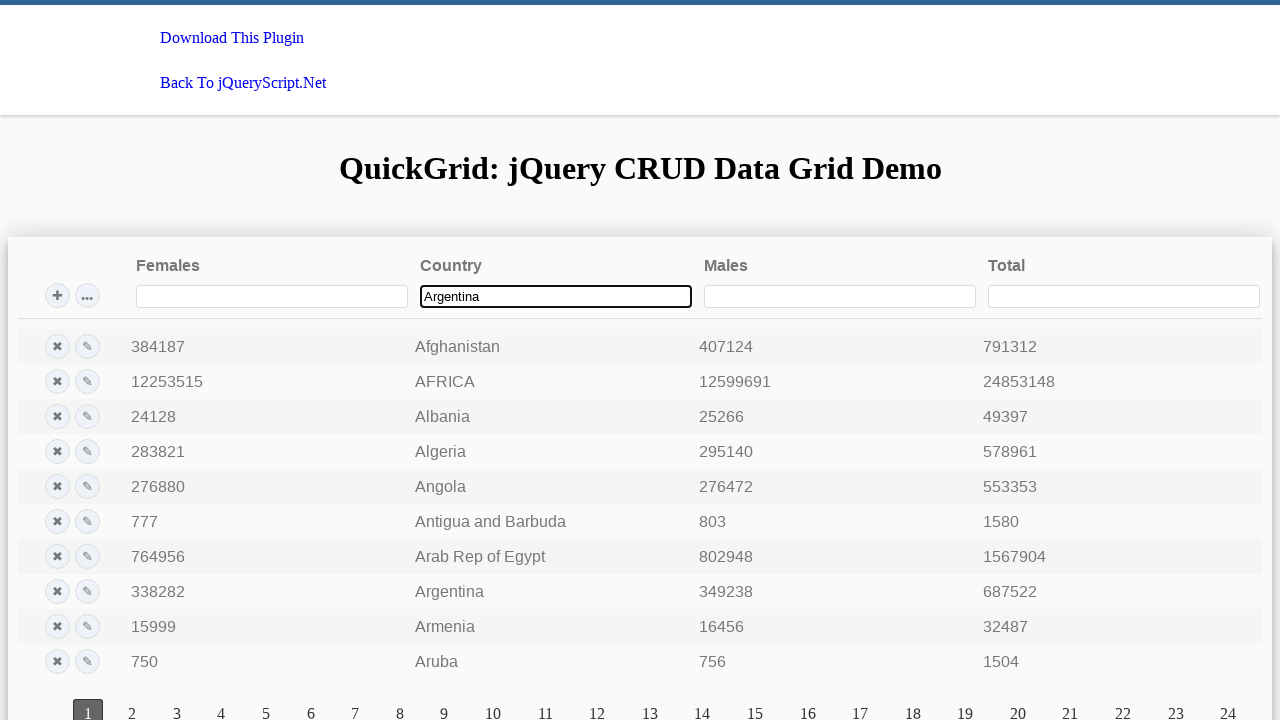

Filled Females header textbox with '338282' on //div[@class='qgrd-header-text' and text()='Females']/parent::div/following-sibl
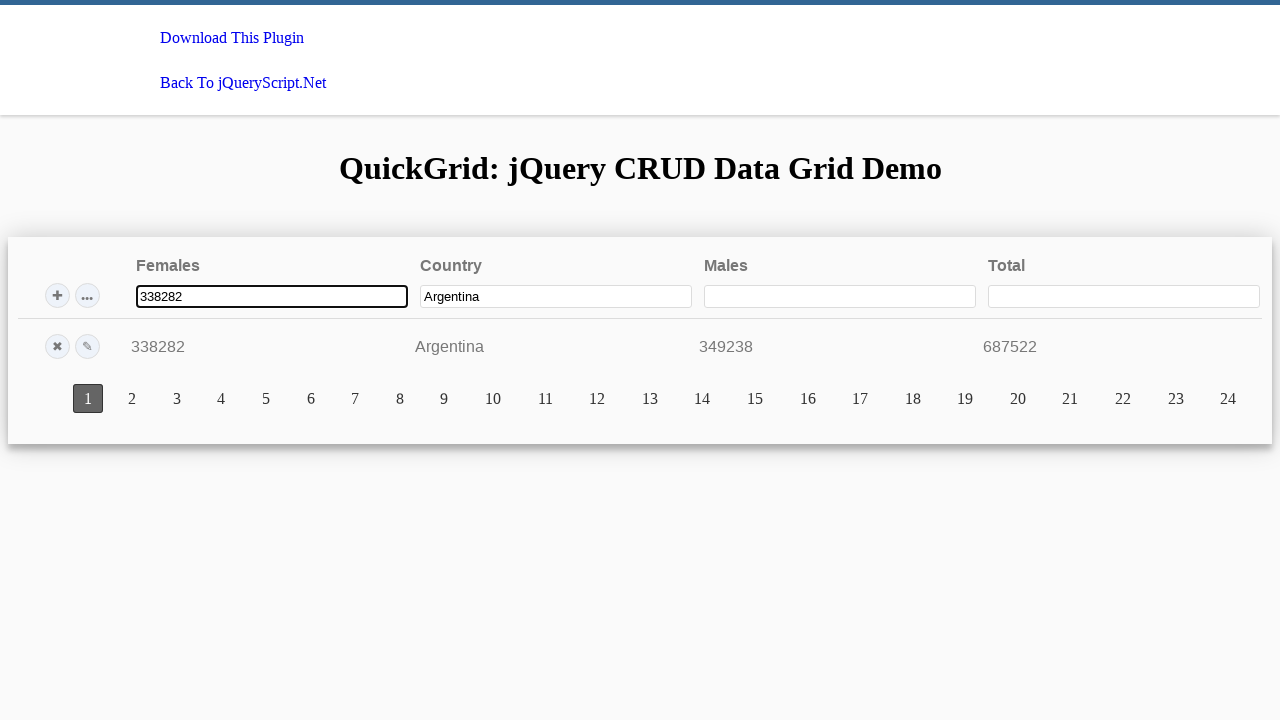

Filled Males header textbox with '349238' on //div[@class='qgrd-header-text' and text()='Males']/parent::div/following-siblin
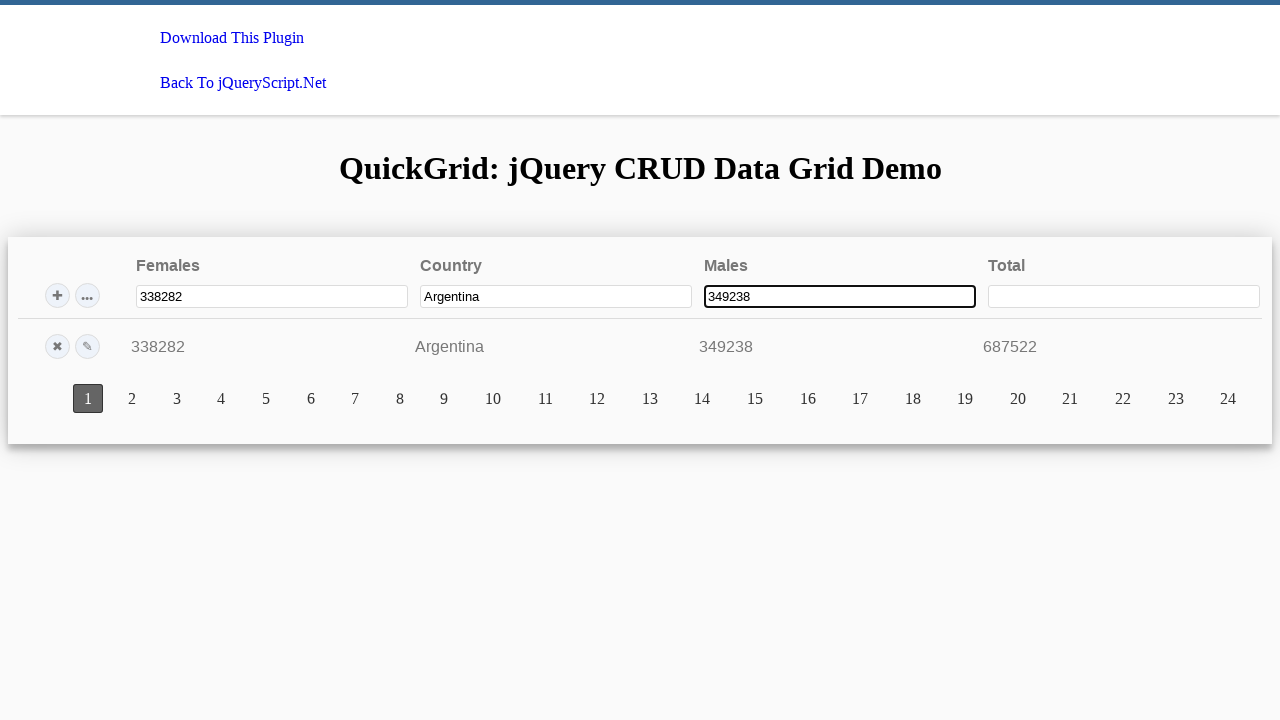

Filled Total header textbox with '687522' on //div[@class='qgrd-header-text' and text()='Total']/parent::div/following-siblin
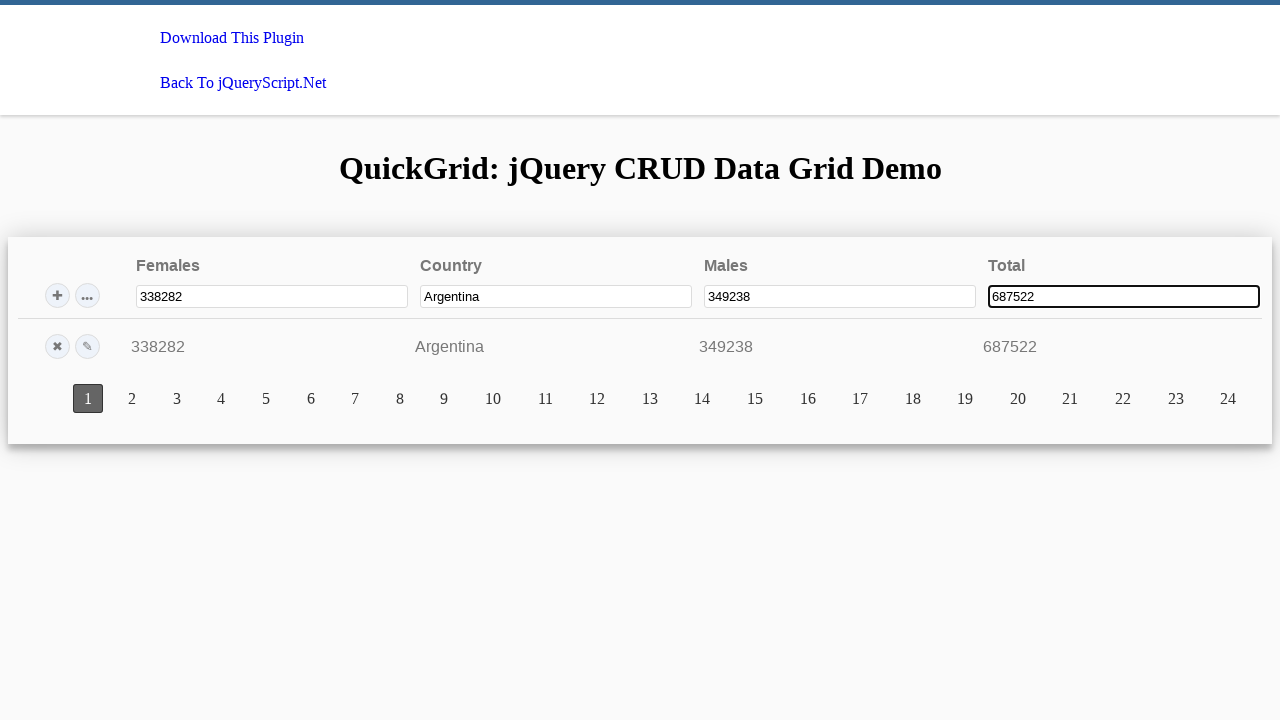

Waited 3 seconds for Argentina filter values to process
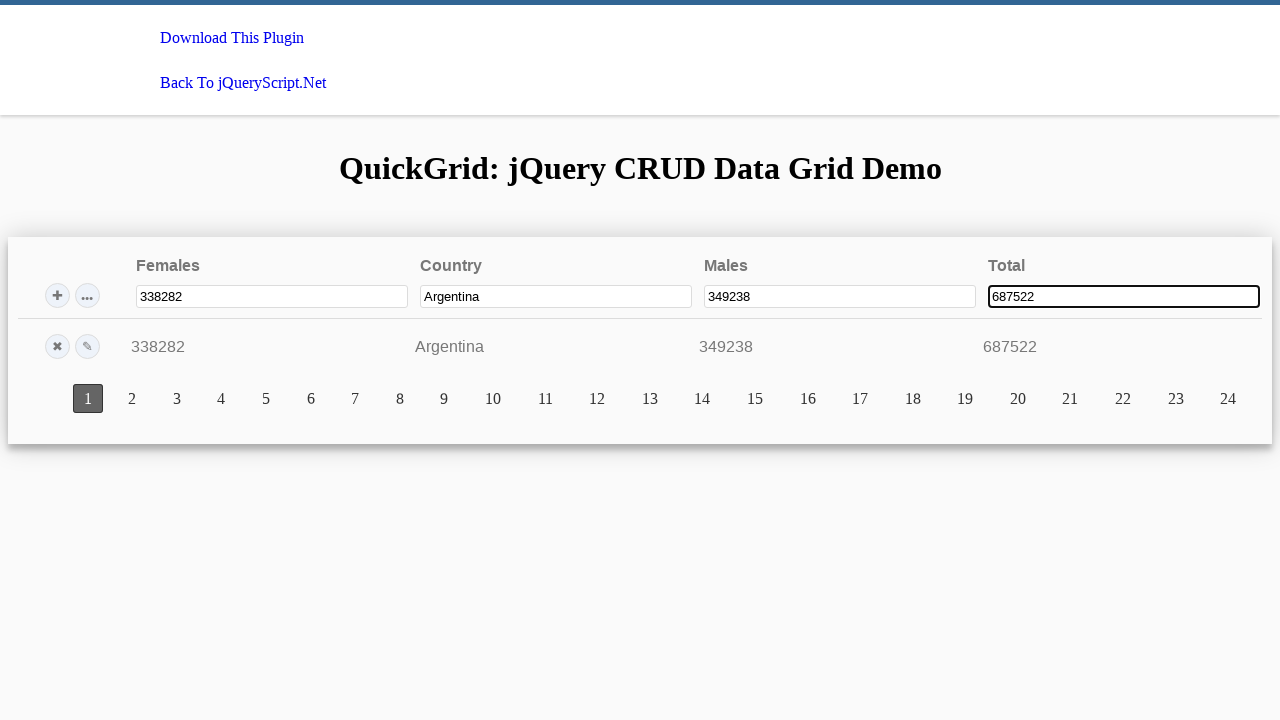

Filled Country header textbox with 'Angola' on //div[@class='qgrd-header-text' and text()='Country']/parent::div/following-sibl
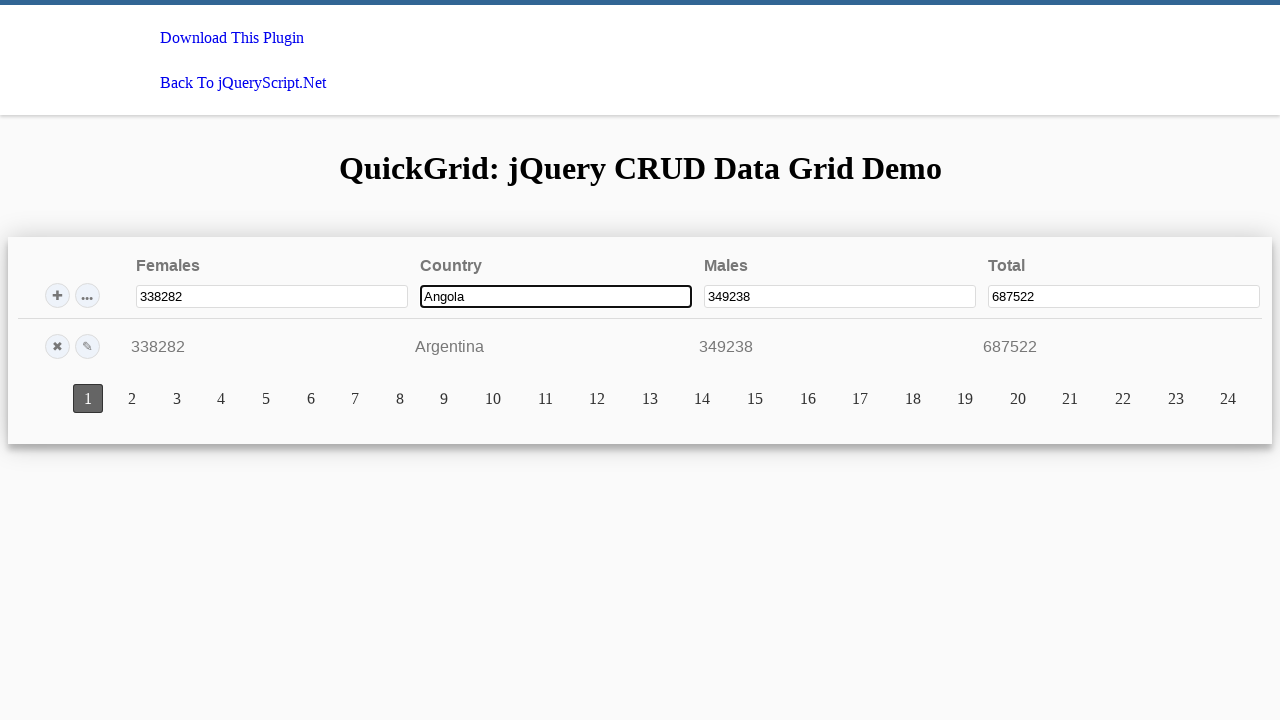

Filled Females header textbox with '276880' on //div[@class='qgrd-header-text' and text()='Females']/parent::div/following-sibl
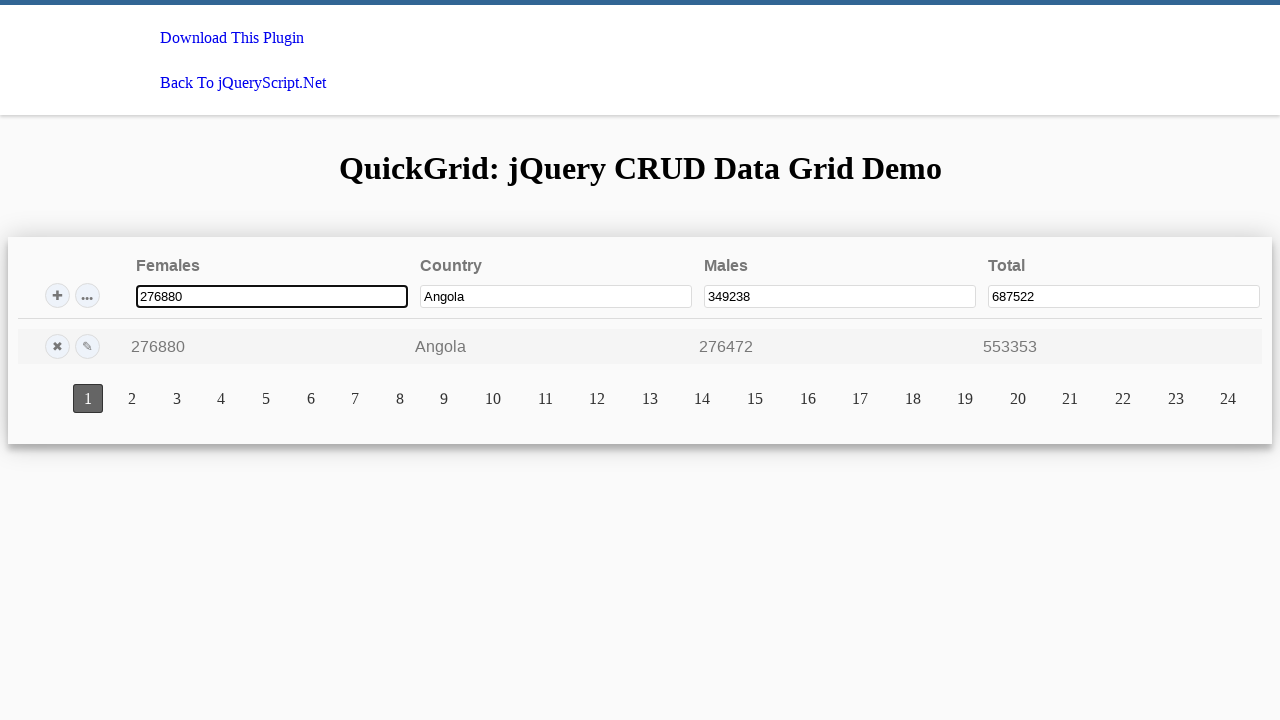

Filled Males header textbox with '276472' on //div[@class='qgrd-header-text' and text()='Males']/parent::div/following-siblin
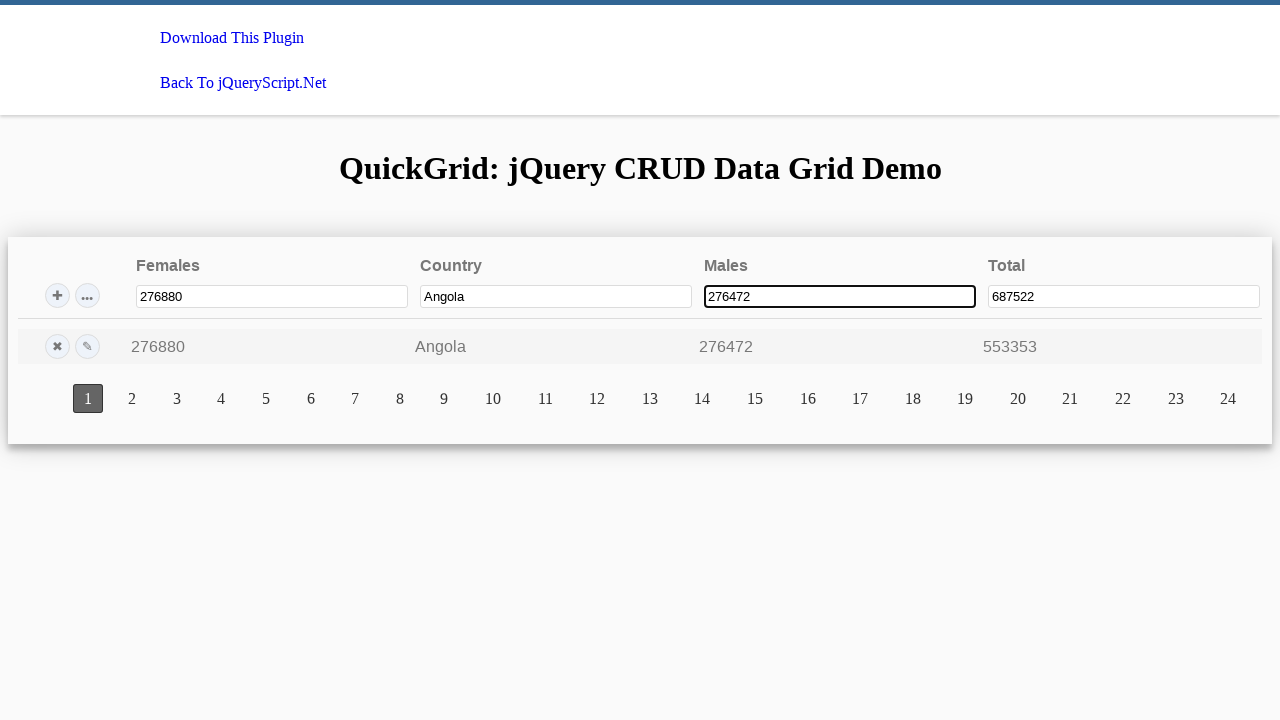

Filled Total header textbox with '553353' on //div[@class='qgrd-header-text' and text()='Total']/parent::div/following-siblin
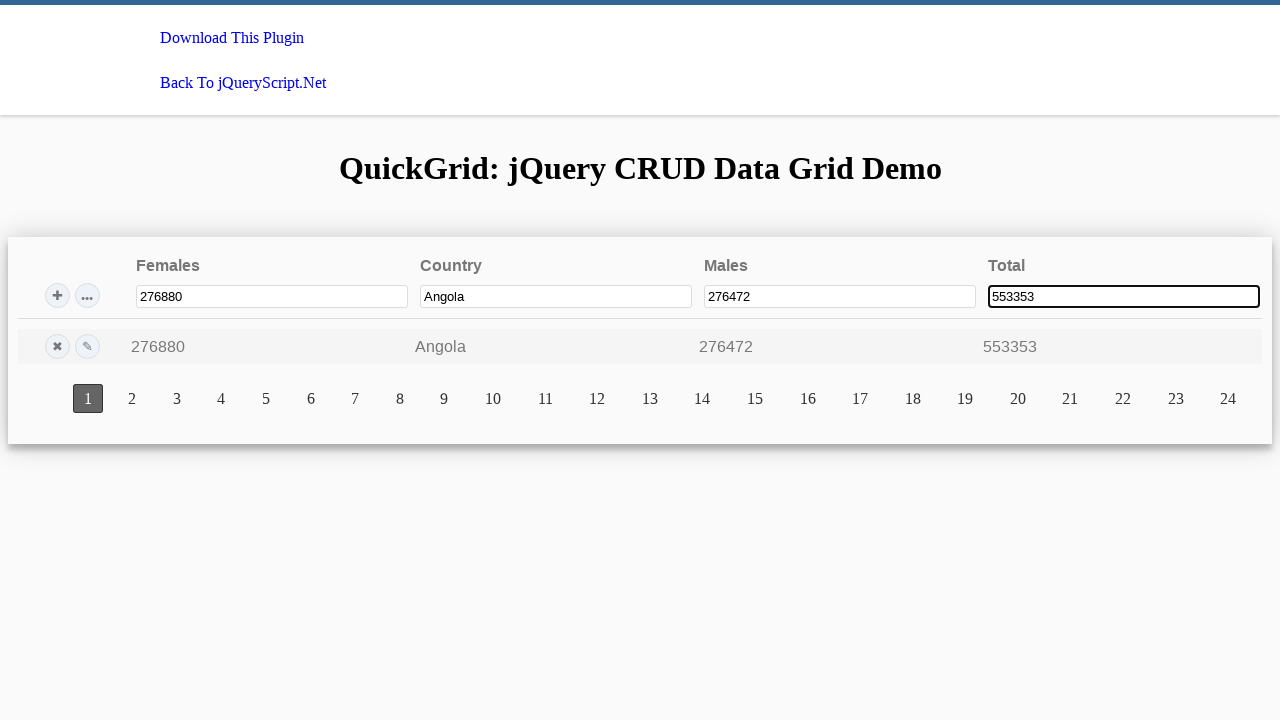

Waited 3 seconds for Angola filter values to process
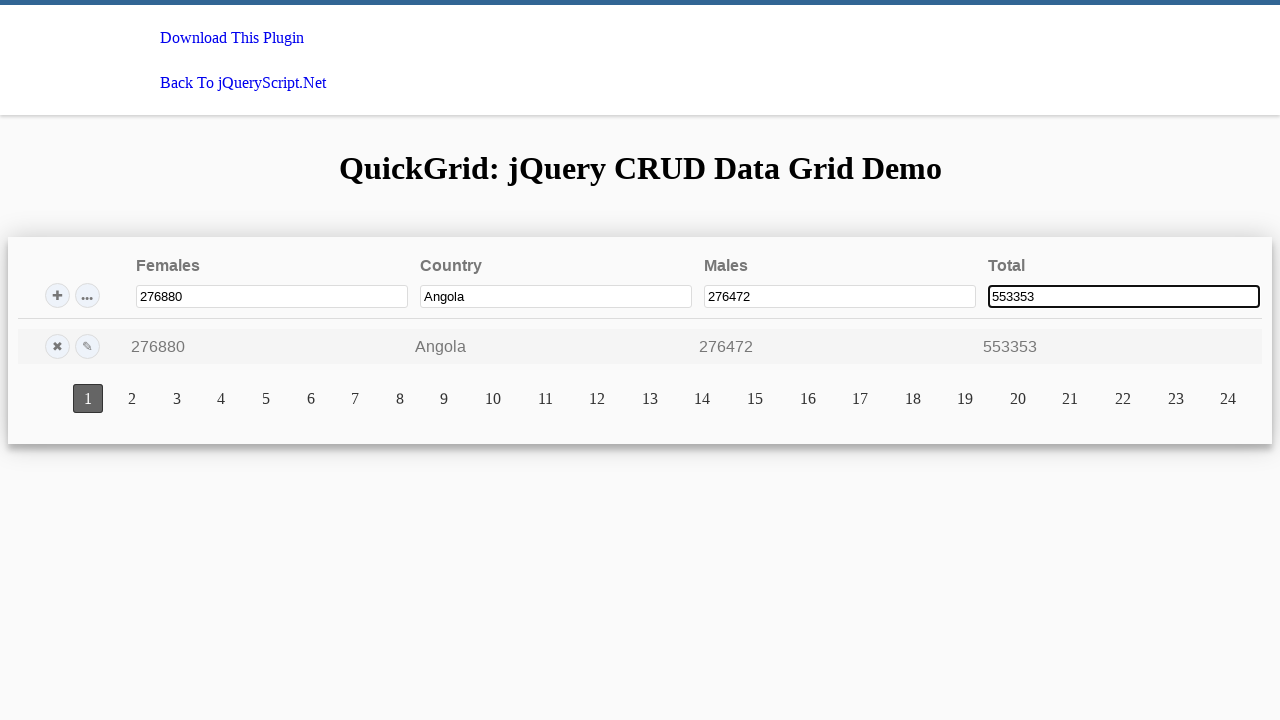

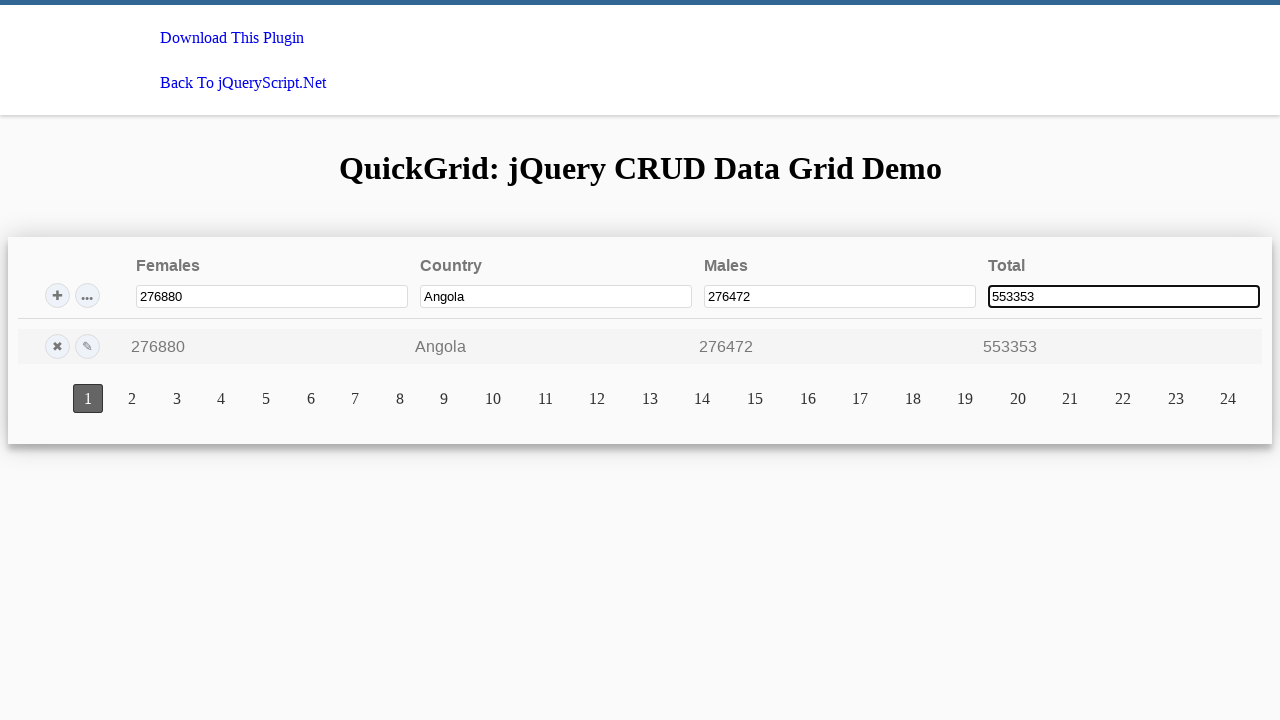